Right clicks a button and verifies the success message

Starting URL: https://demoqa.com/buttons

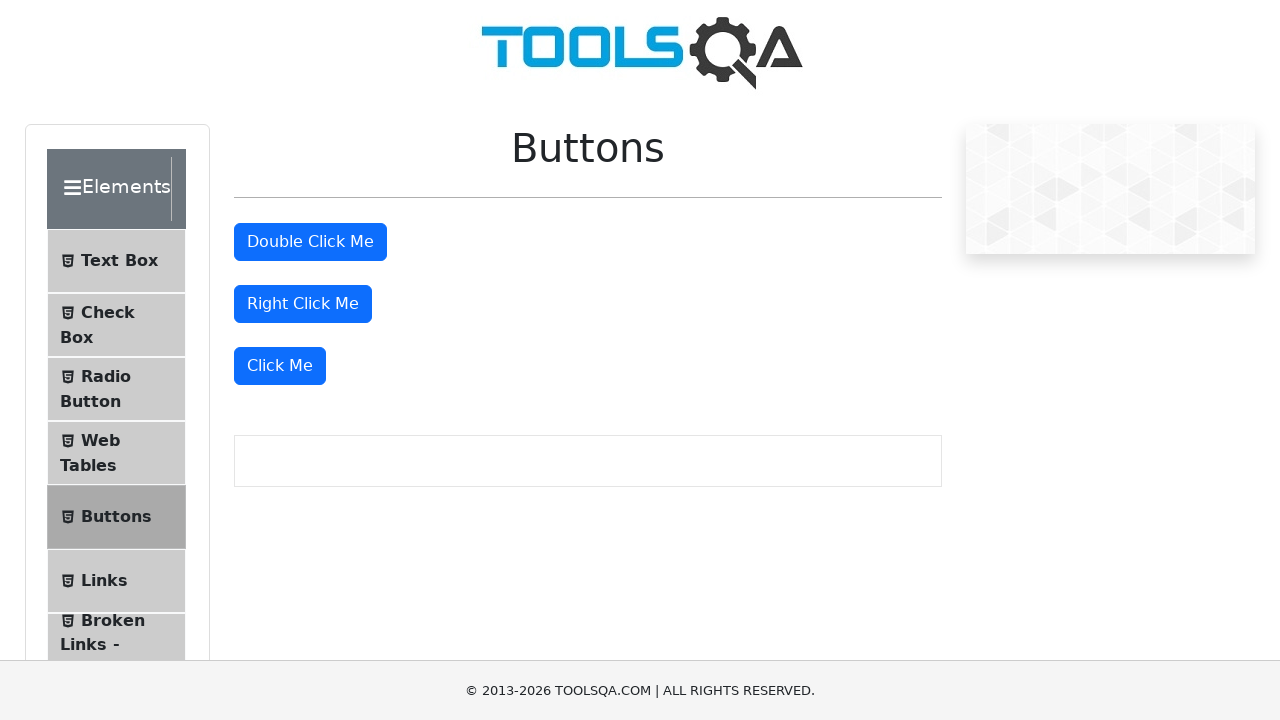

Right clicked the right click button at (303, 304) on #rightClickBtn
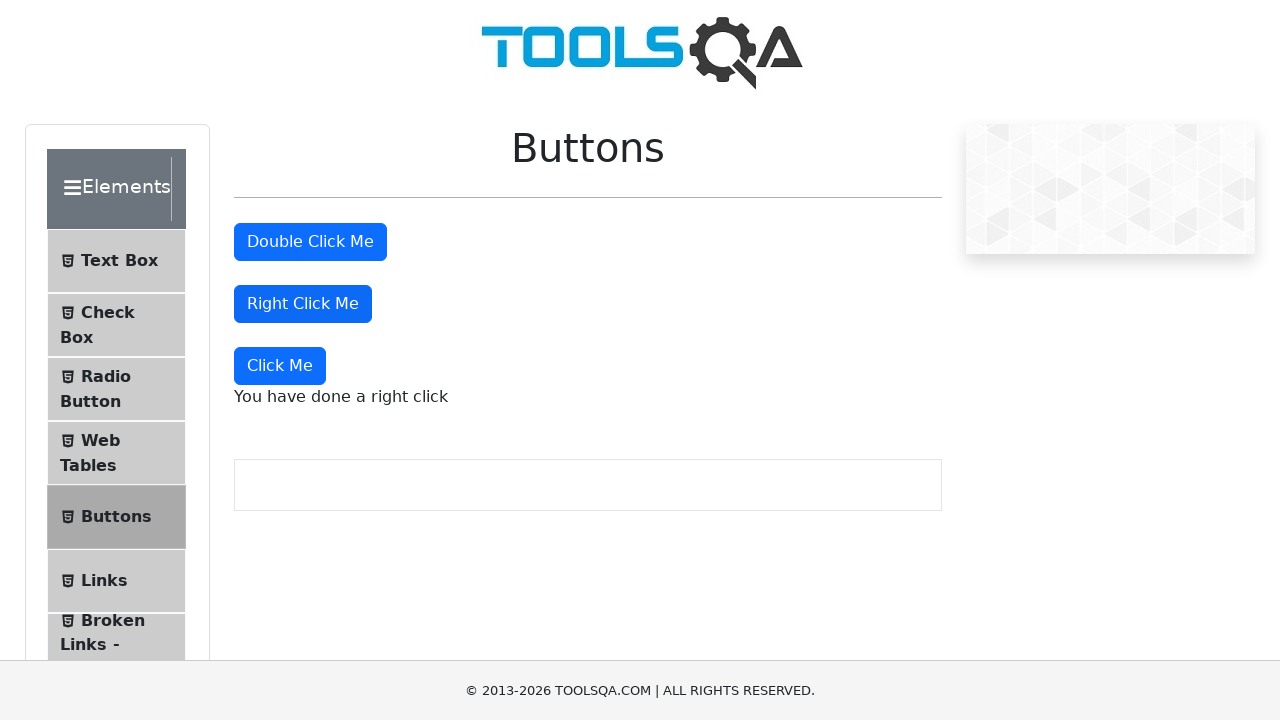

Verified success message appeared after right click
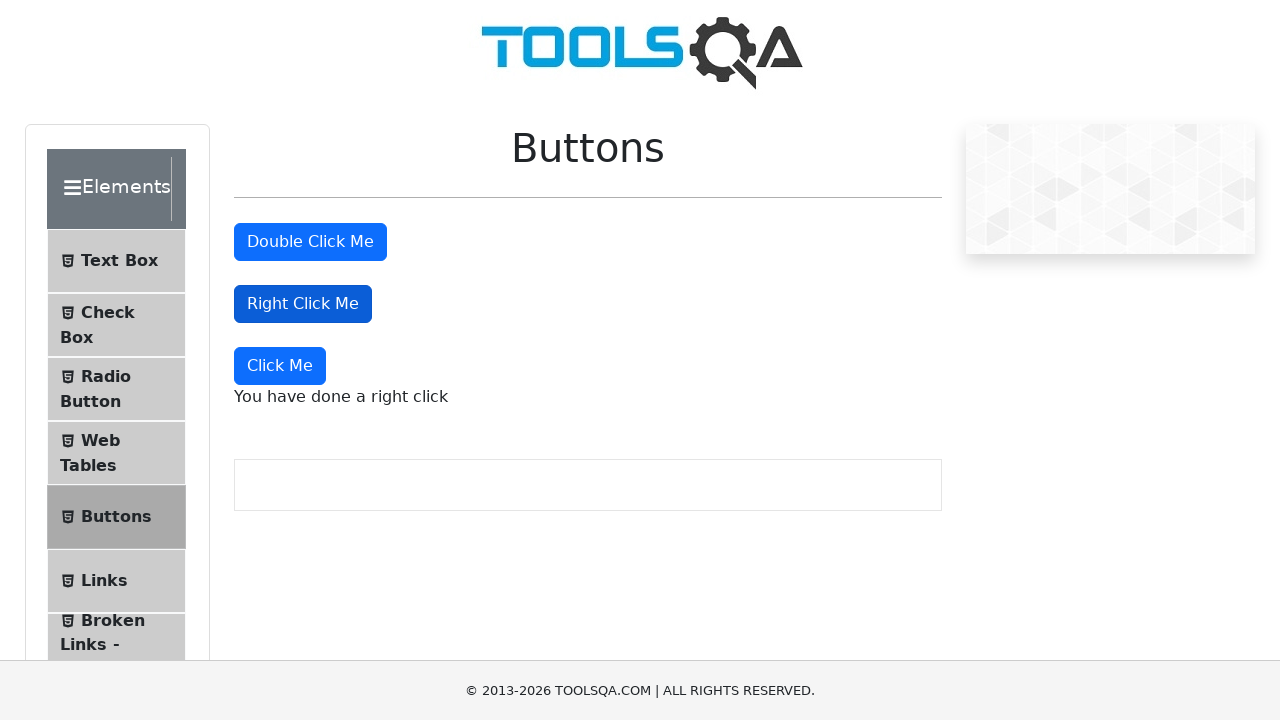

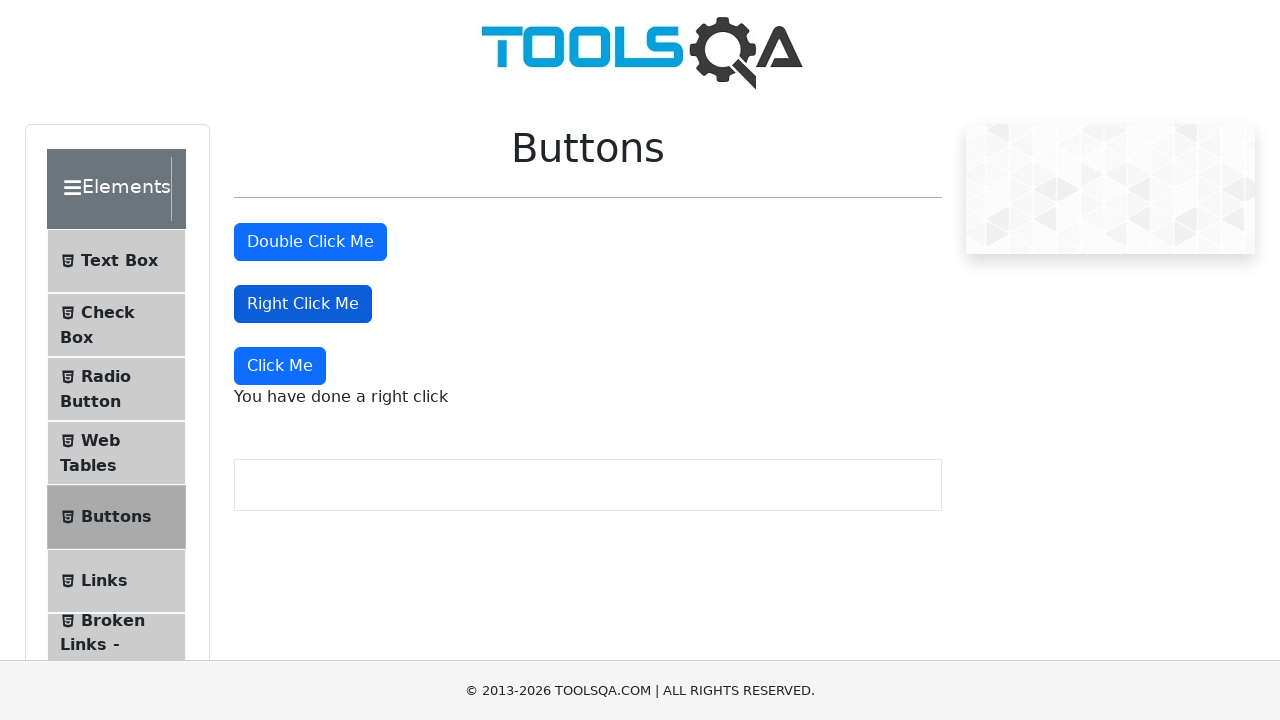